Tests handling of new tab/window popup by clicking a link that opens in a new tab, switching to it, and interacting with elements in the new tab

Starting URL: https://skpatro.github.io/demo/links/

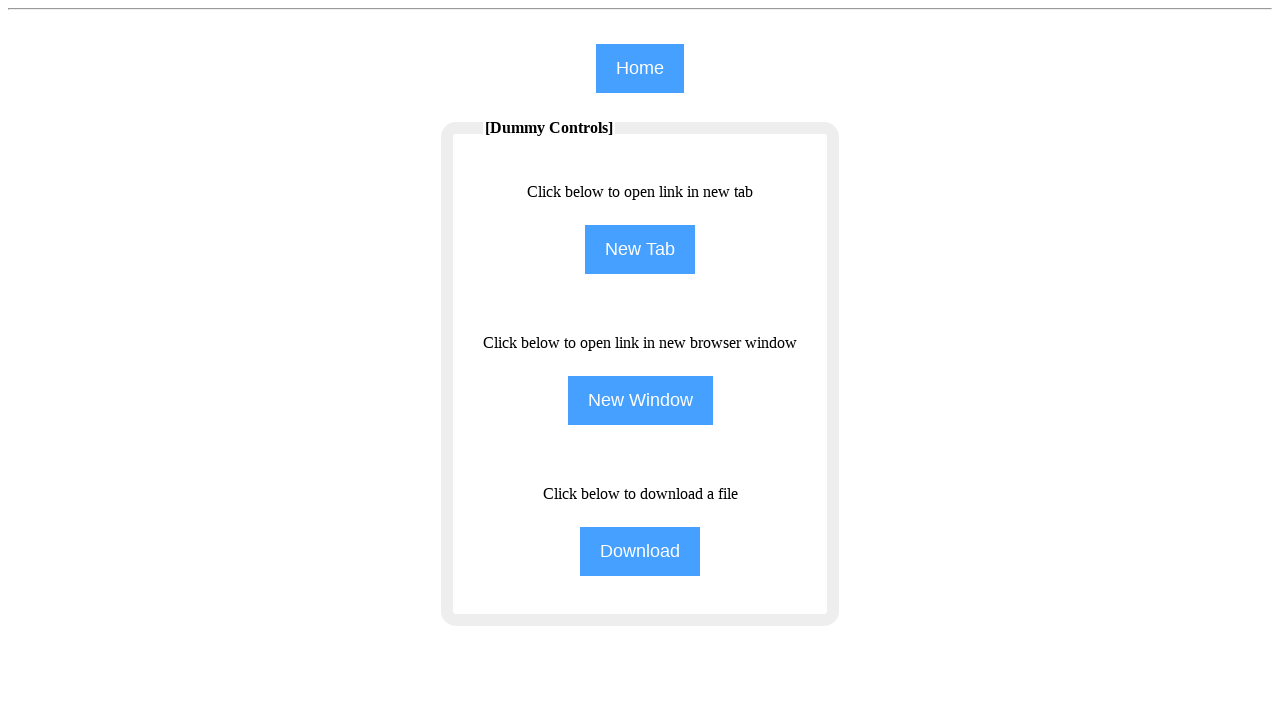

Clicked button to open new tab at (640, 250) on input[name='NewTab']
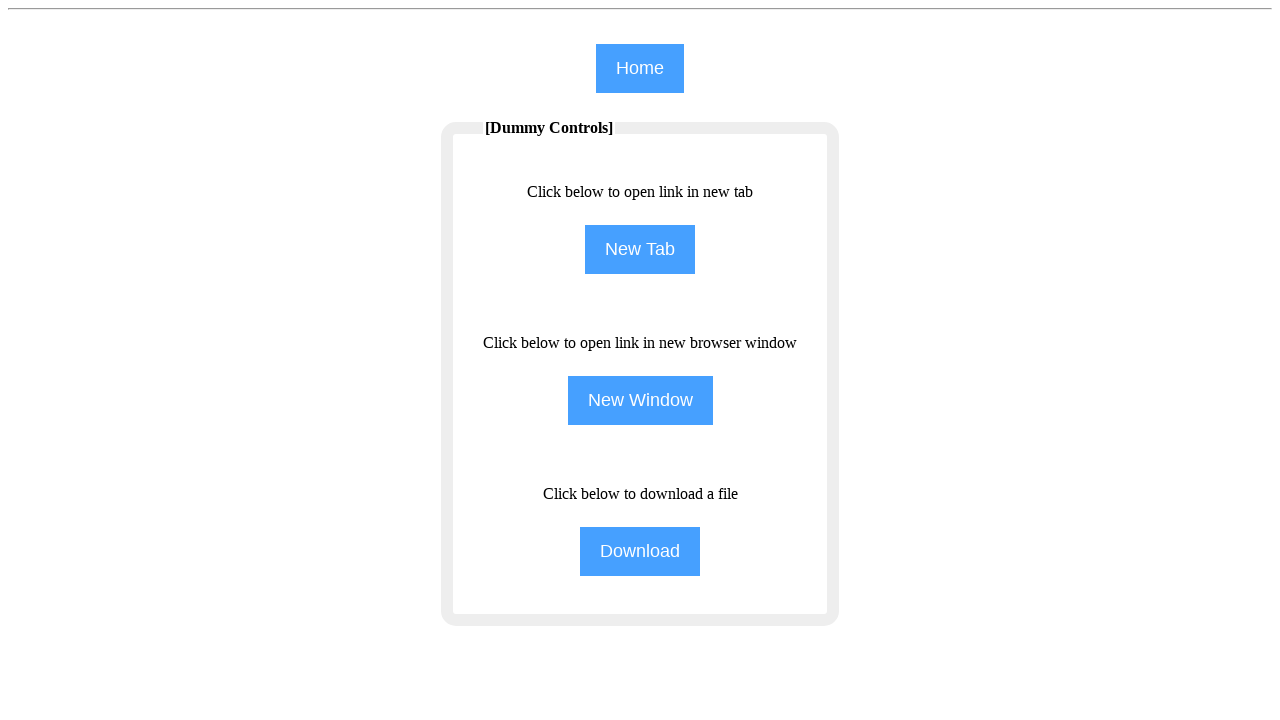

Waited for new tab to open
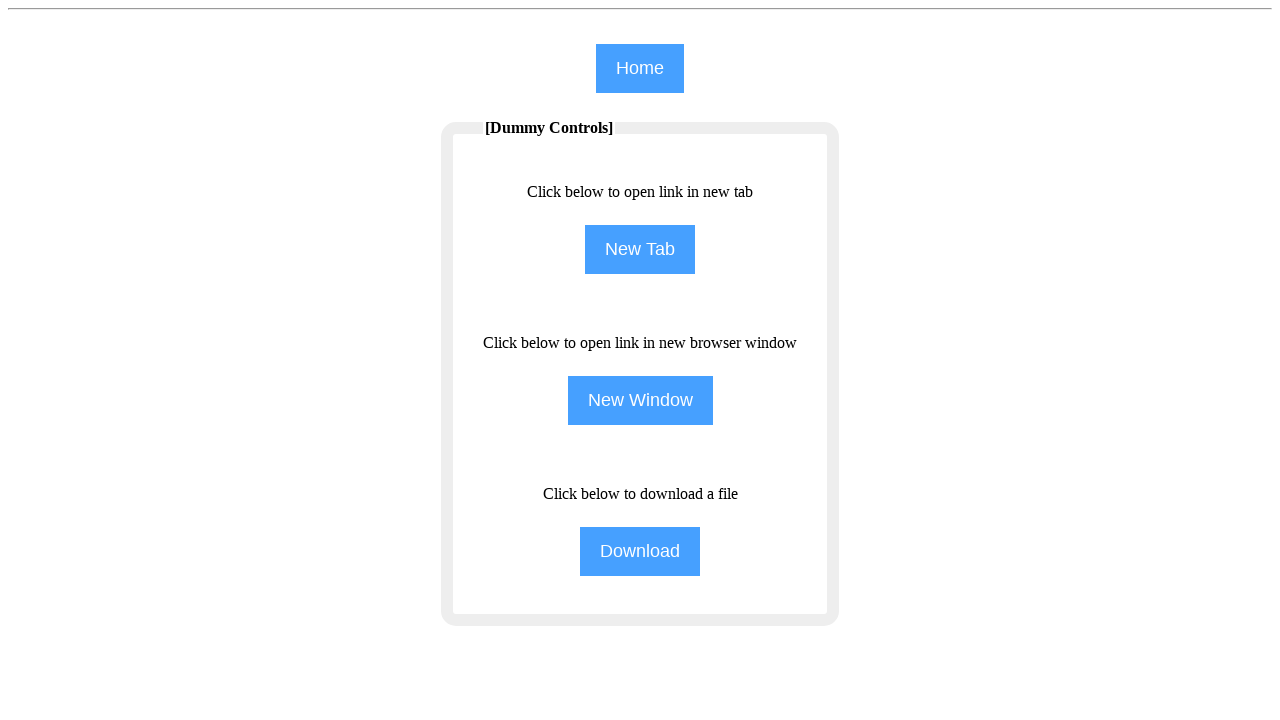

Switched to new tab/window
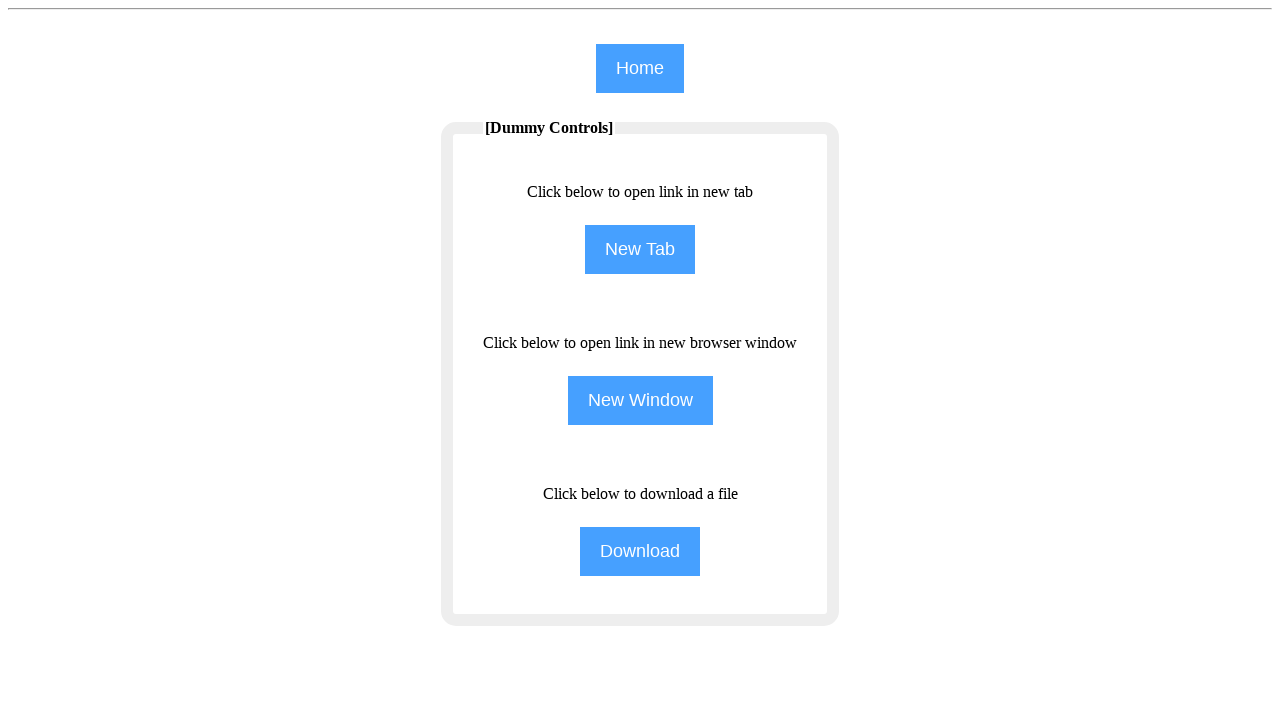

Clicked Training link in new tab at (980, 81) on (//span[text()='Training'])[1]
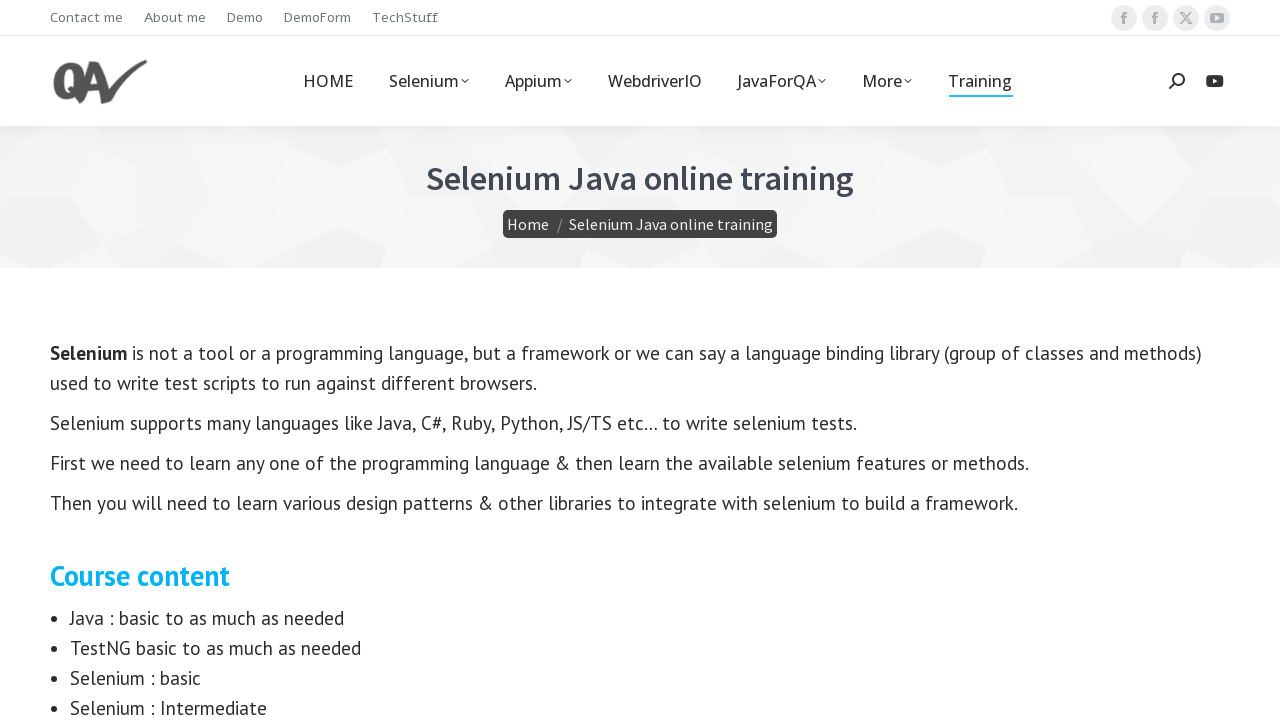

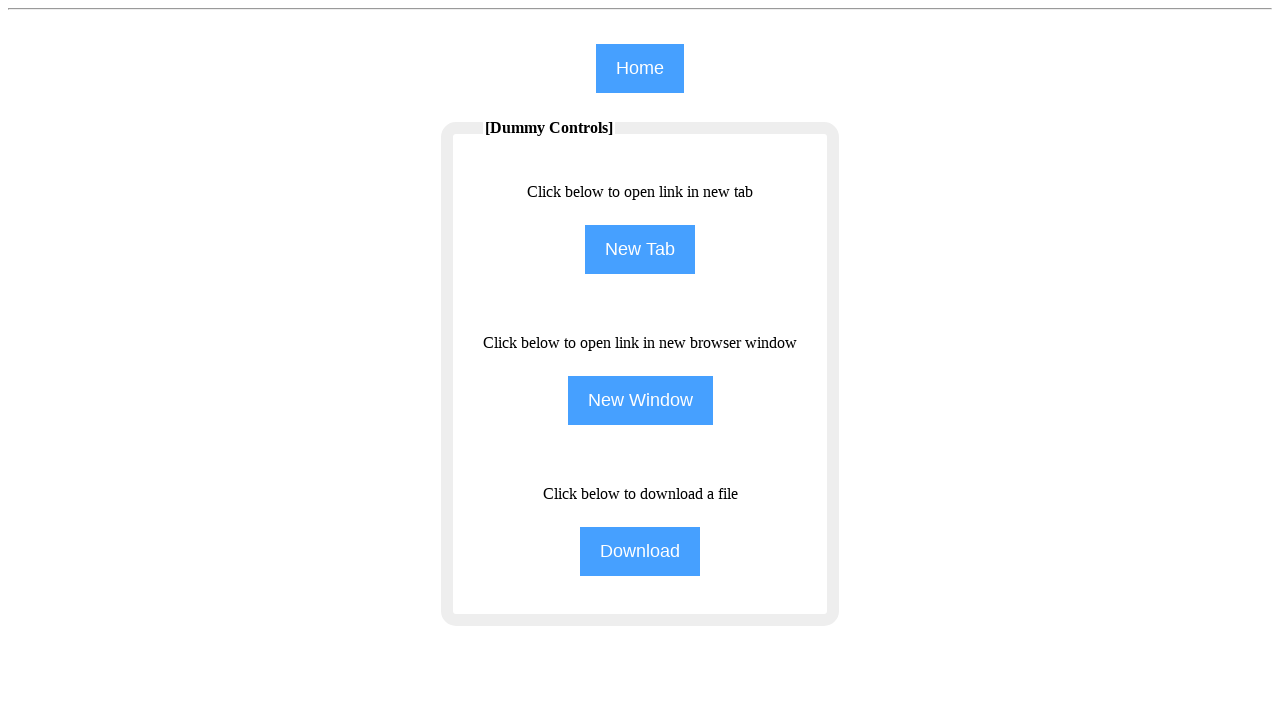